Tests that a todo item is removed when edited to an empty string

Starting URL: https://demo.playwright.dev/todomvc

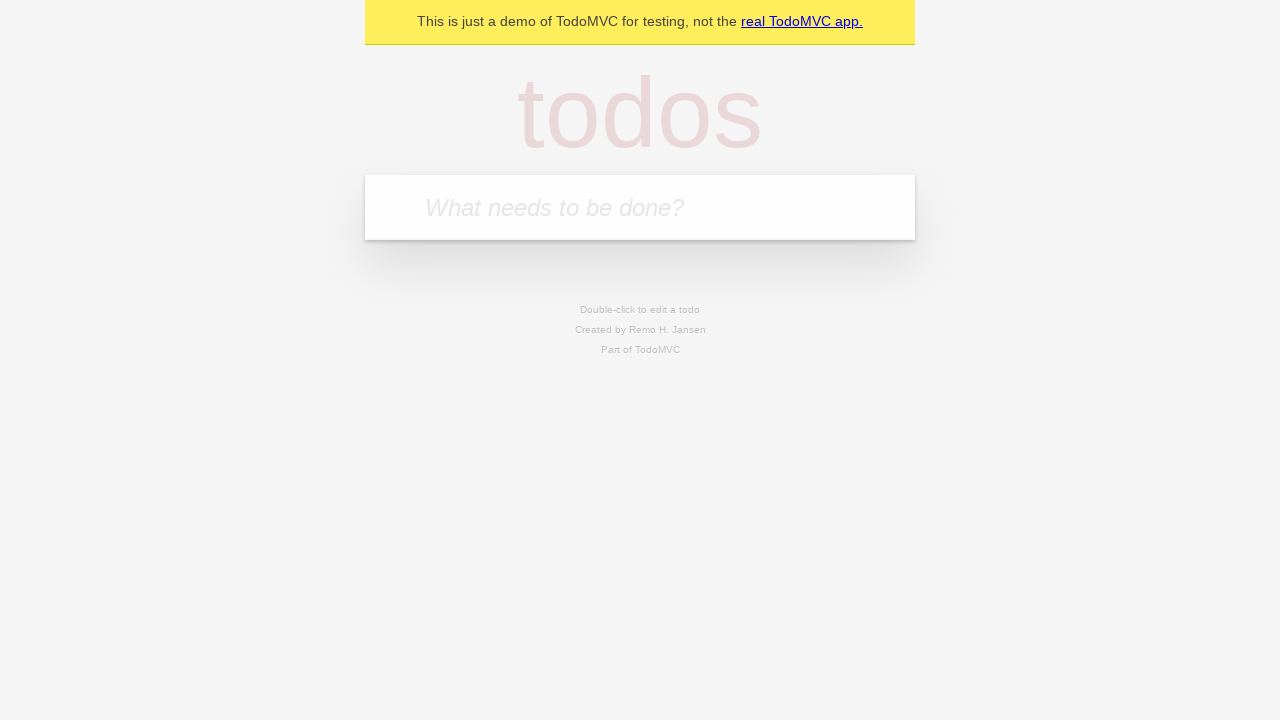

Filled todo input with 'buy some cheese' on internal:attr=[placeholder="What needs to be done?"i]
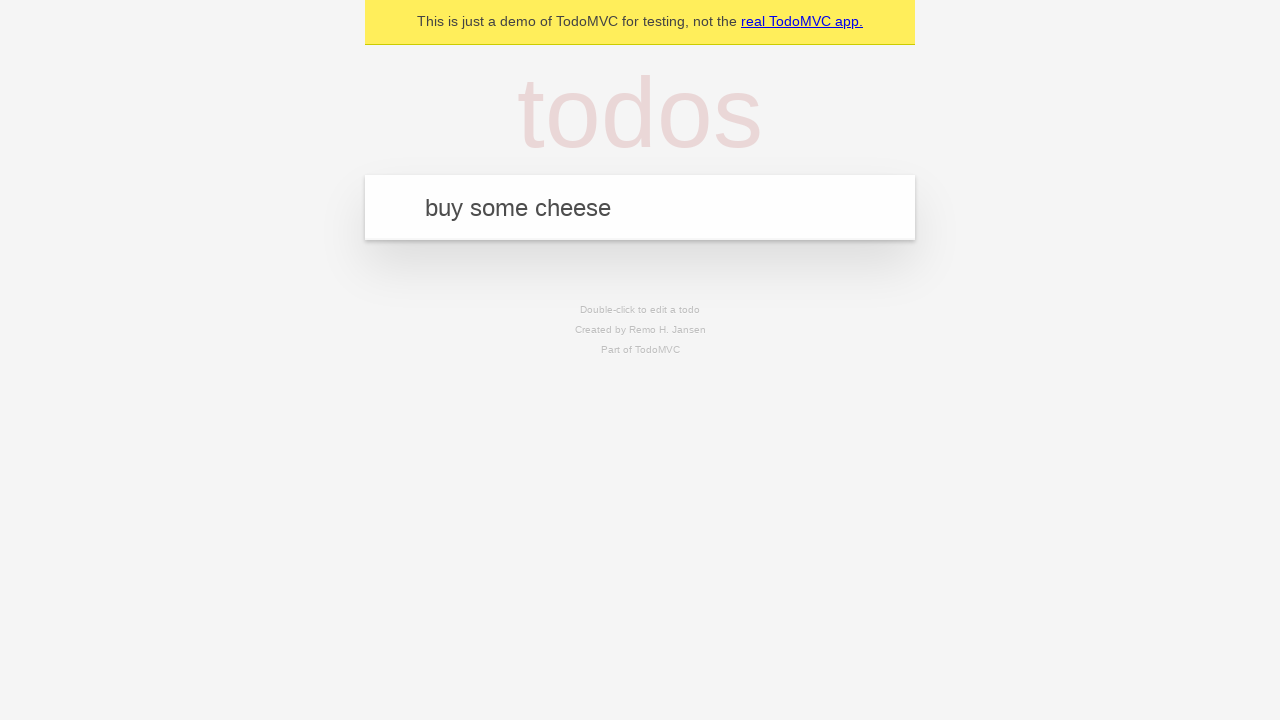

Pressed Enter to create todo 'buy some cheese' on internal:attr=[placeholder="What needs to be done?"i]
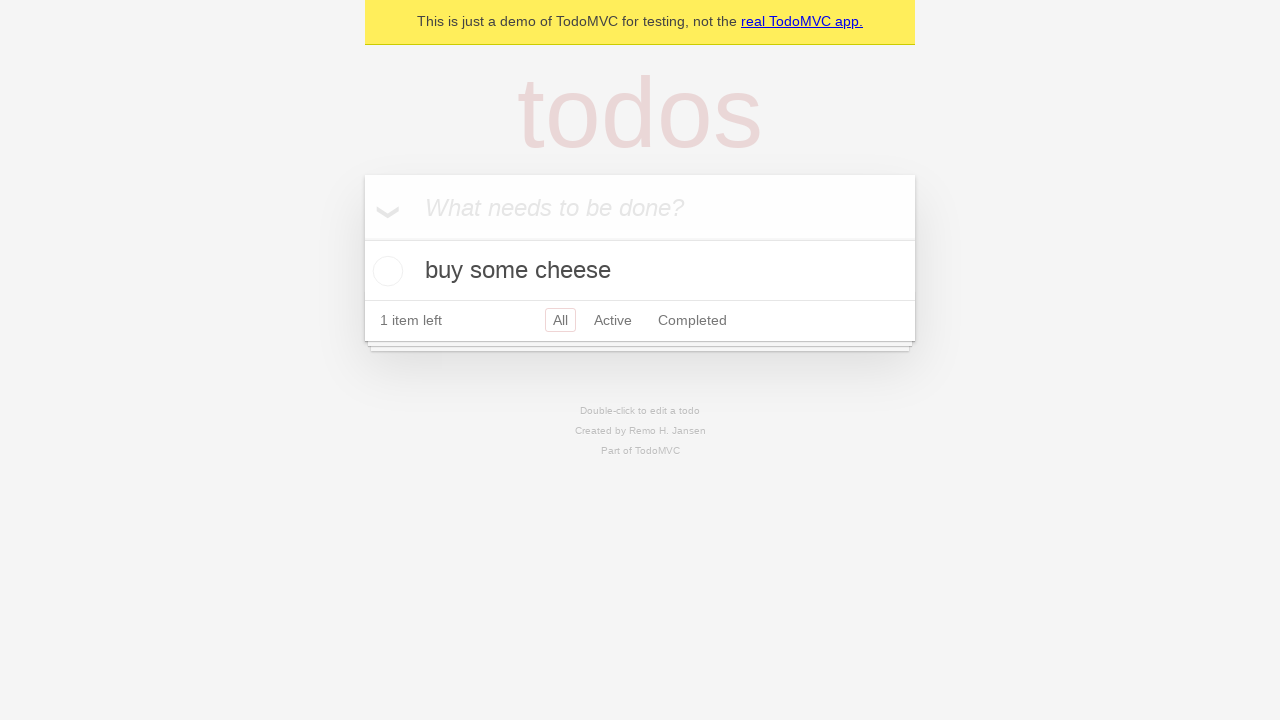

Filled todo input with 'feed the cat' on internal:attr=[placeholder="What needs to be done?"i]
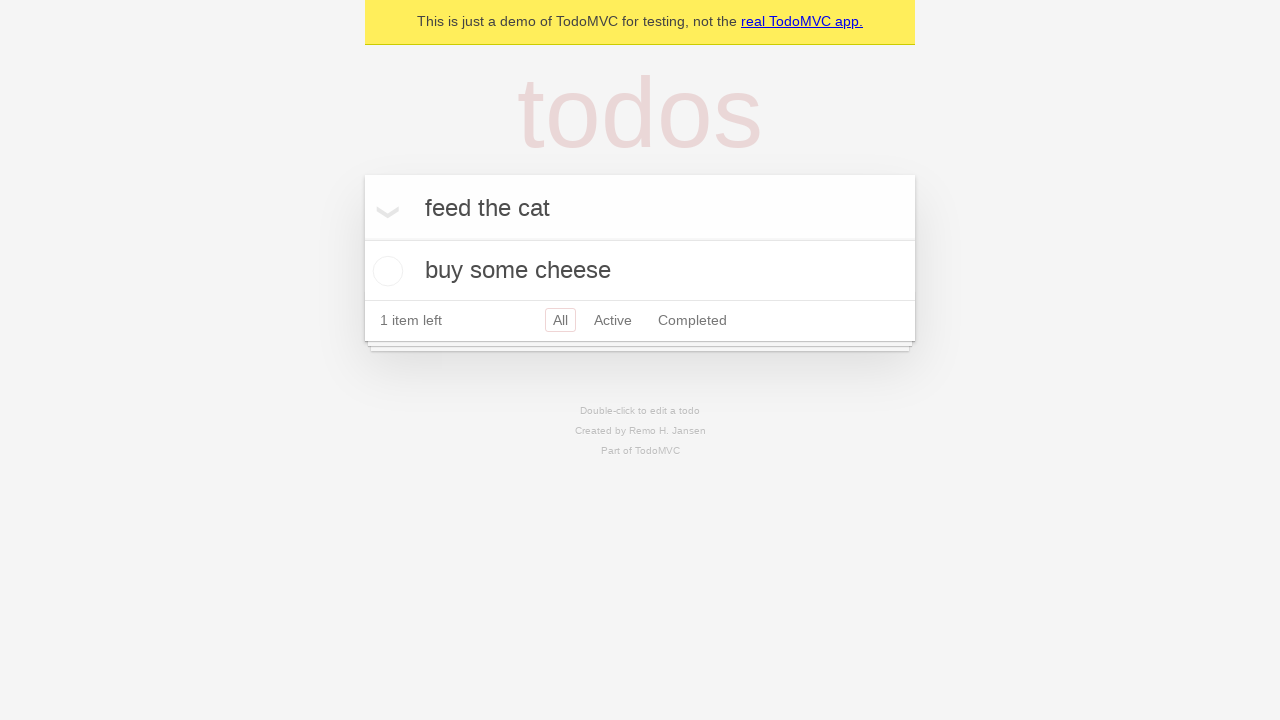

Pressed Enter to create todo 'feed the cat' on internal:attr=[placeholder="What needs to be done?"i]
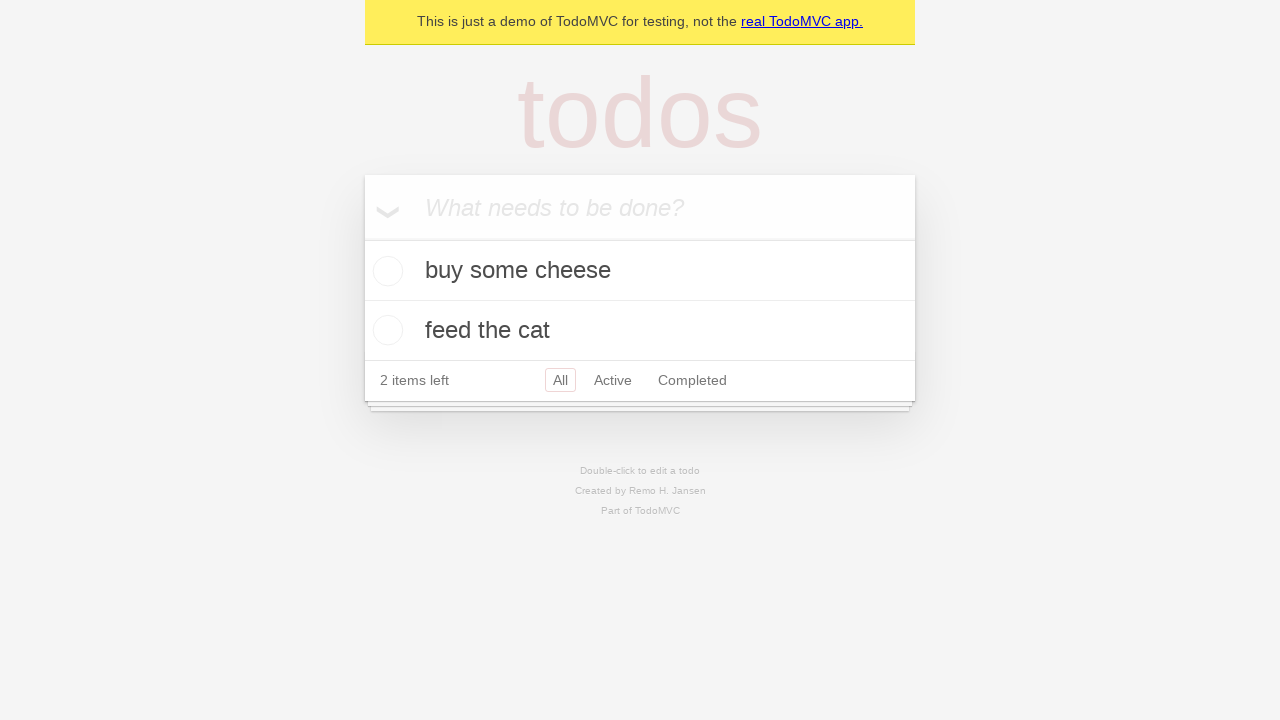

Filled todo input with 'book a doctors appointment' on internal:attr=[placeholder="What needs to be done?"i]
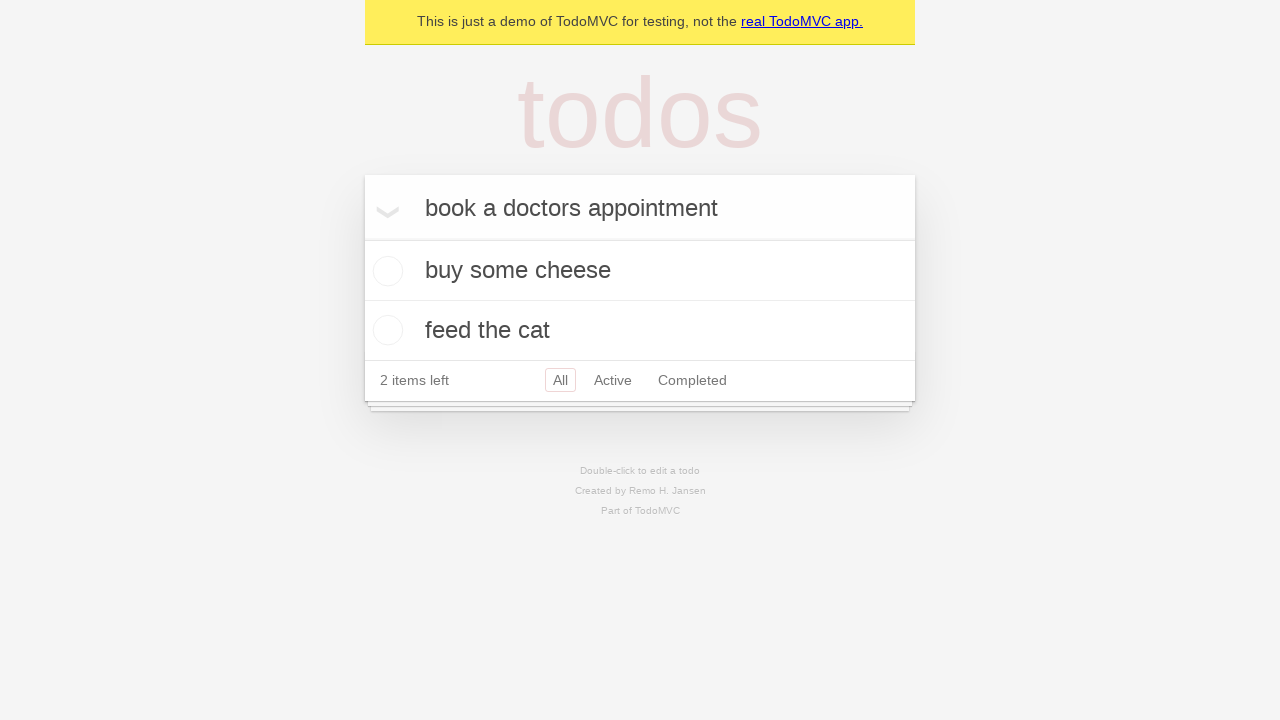

Pressed Enter to create todo 'book a doctors appointment' on internal:attr=[placeholder="What needs to be done?"i]
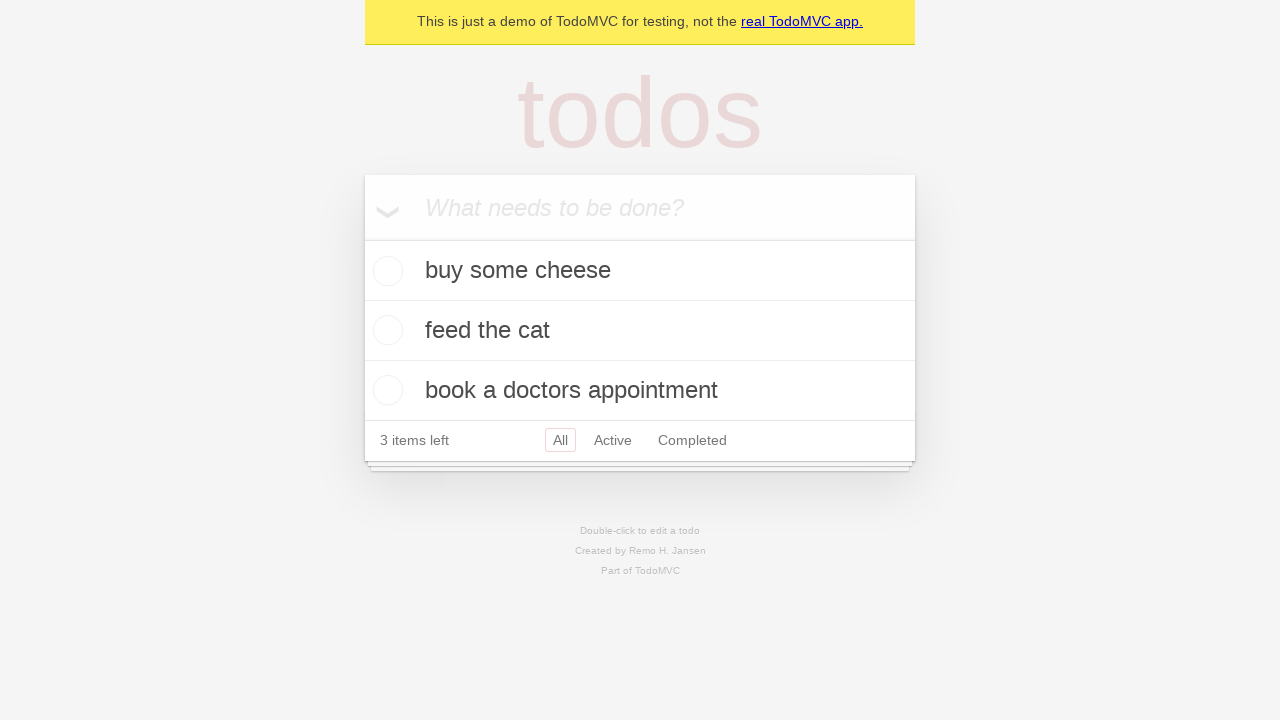

Waited for all 3 todo items to be created
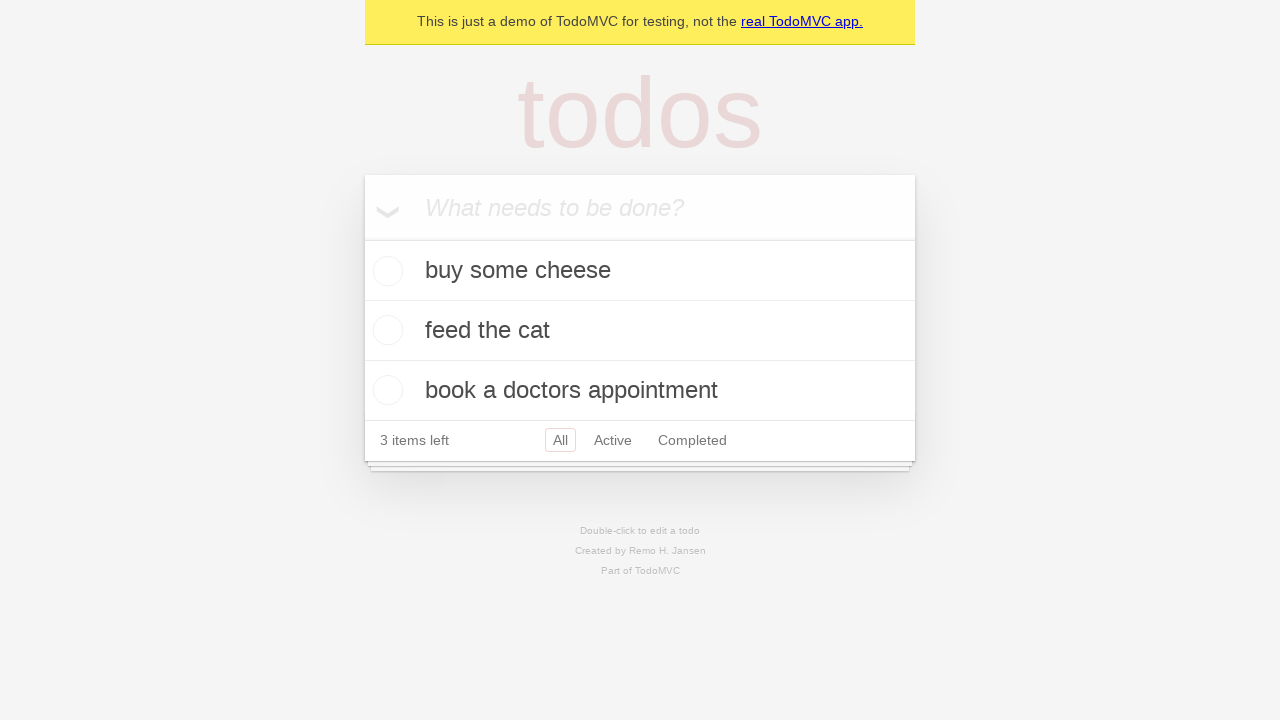

Double-clicked second todo item to enter edit mode at (640, 331) on internal:testid=[data-testid="todo-item"s] >> nth=1
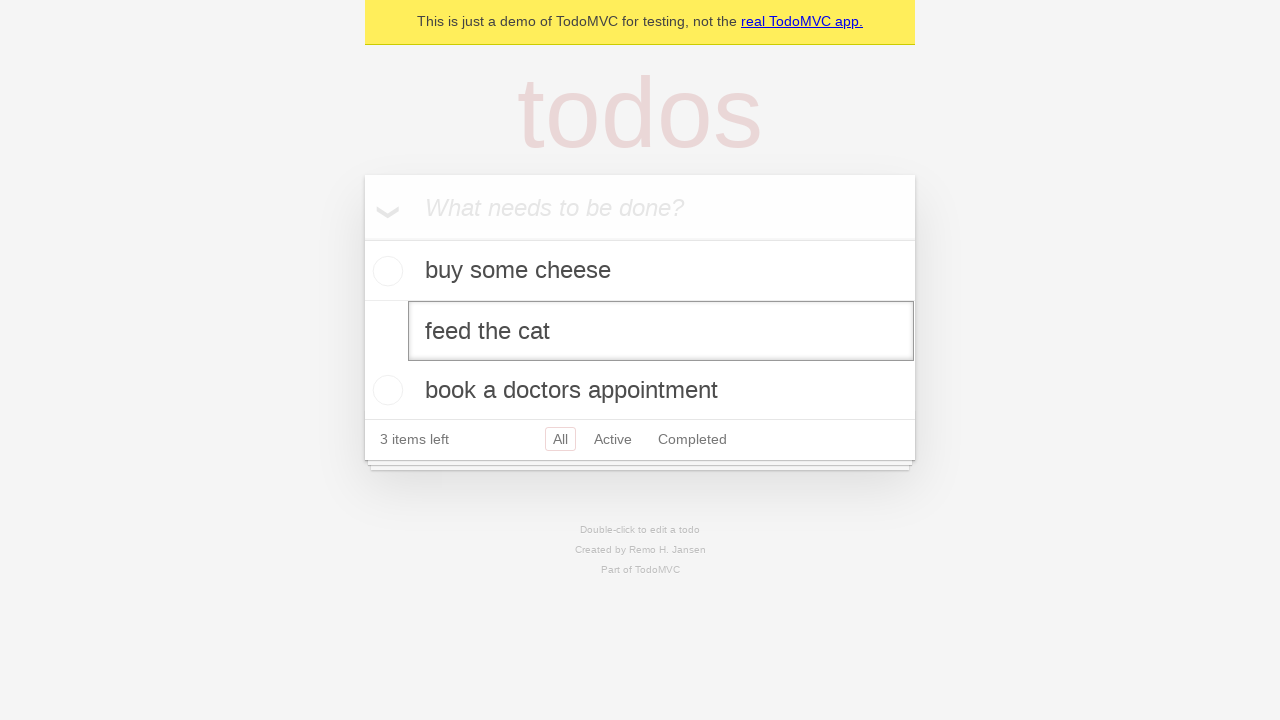

Cleared all text from the edit field on internal:testid=[data-testid="todo-item"s] >> nth=1 >> internal:role=textbox[nam
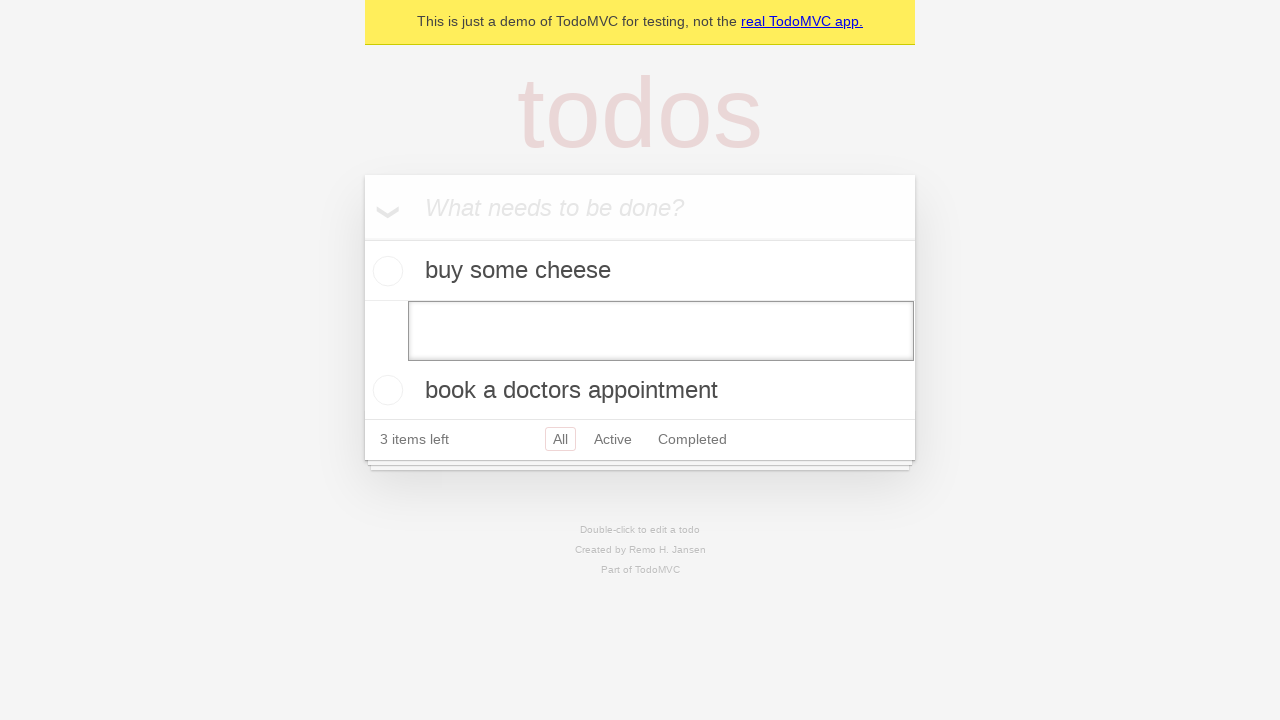

Pressed Enter to confirm empty edit - todo item should be removed on internal:testid=[data-testid="todo-item"s] >> nth=1 >> internal:role=textbox[nam
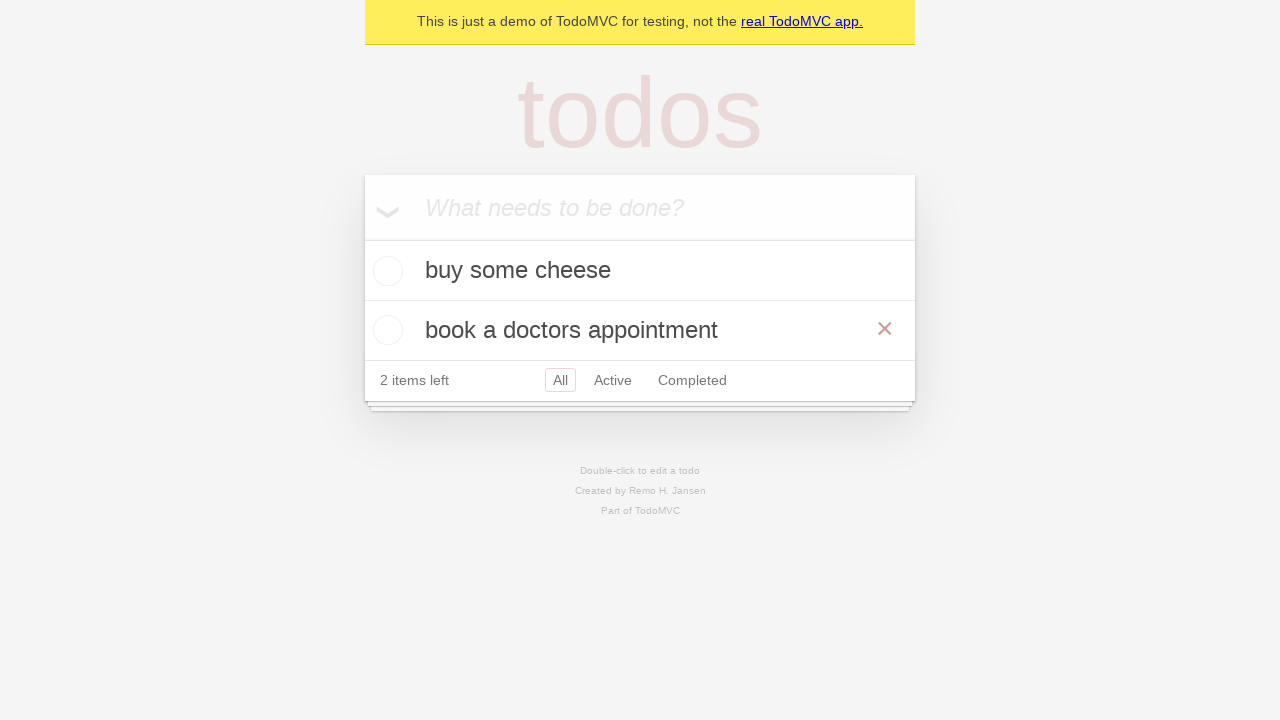

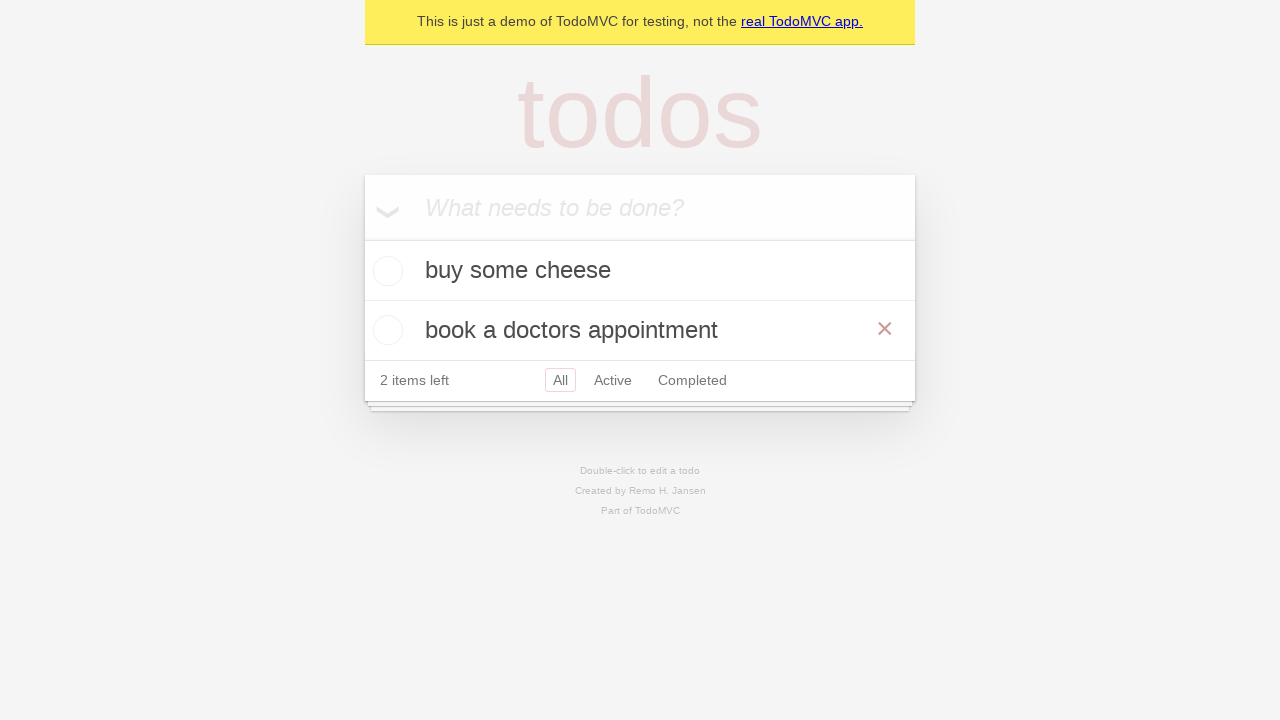